Navigates to a pizza delivery website and verifies that the page title matches the expected value for the homepage.

Starting URL: https://www.pizzatempo.by/

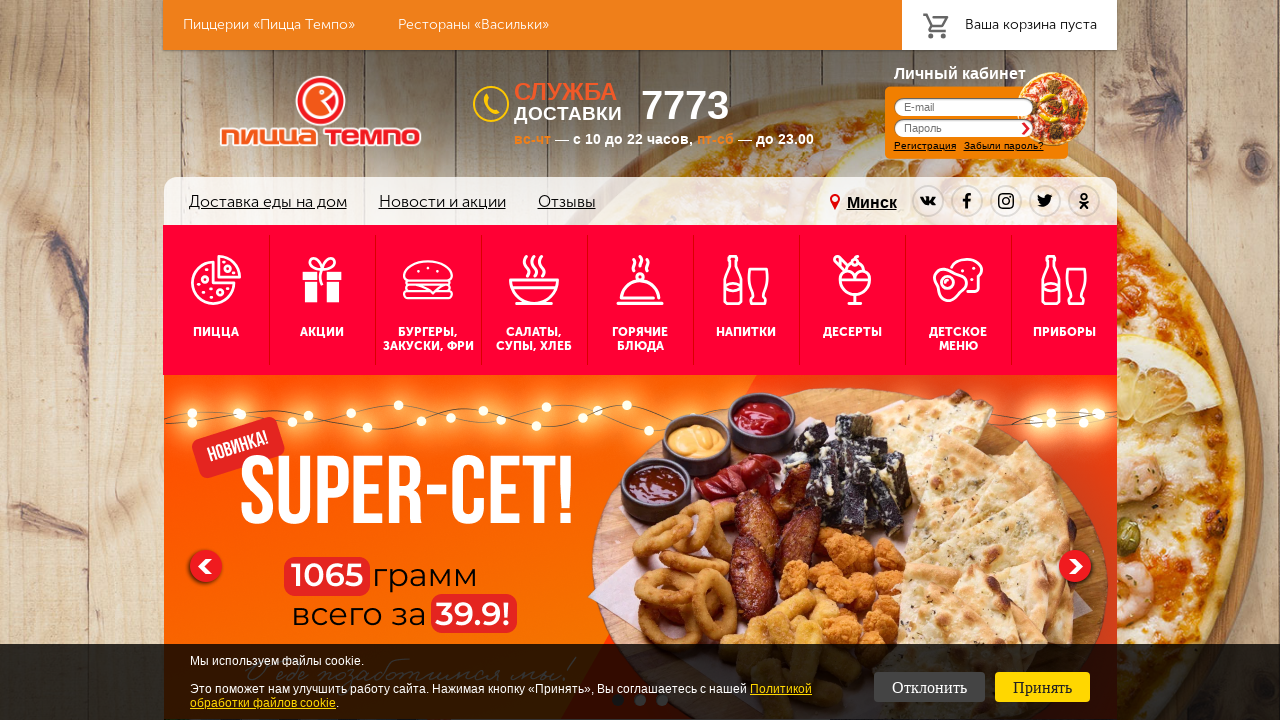

Waited for page to load (domcontentloaded state)
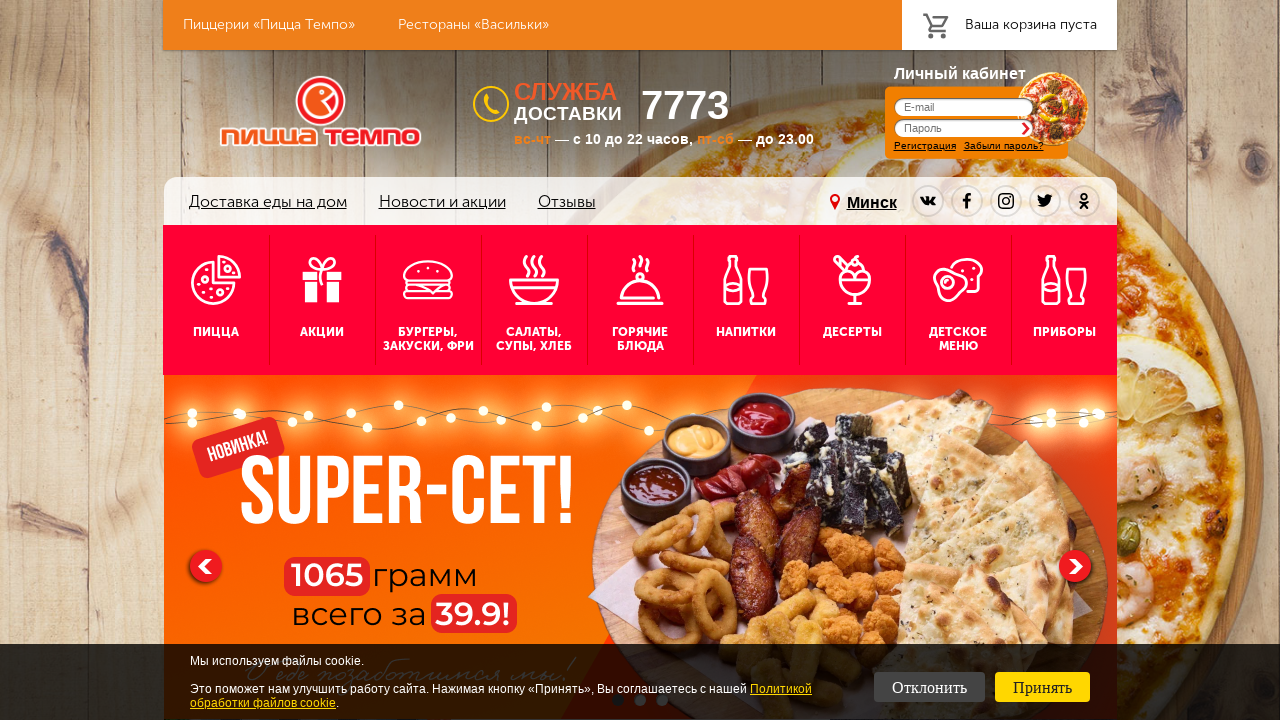

Verified page title matches expected value for Pizza Tempo homepage
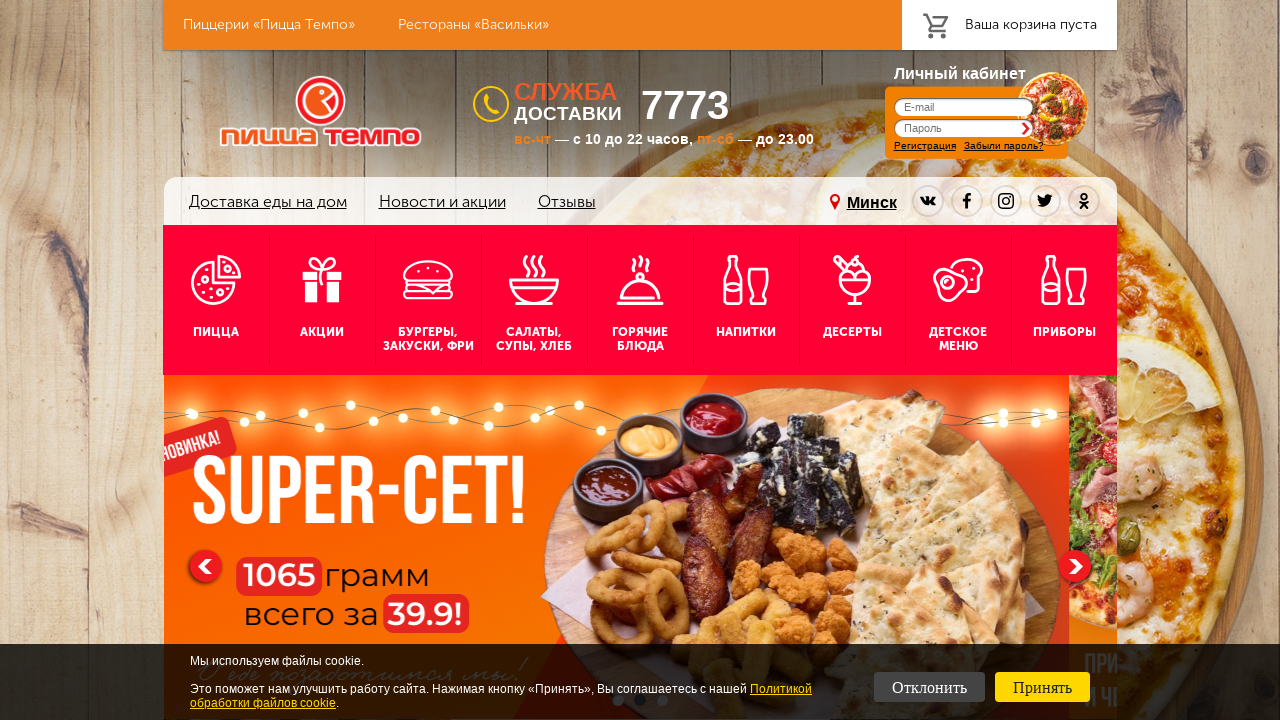

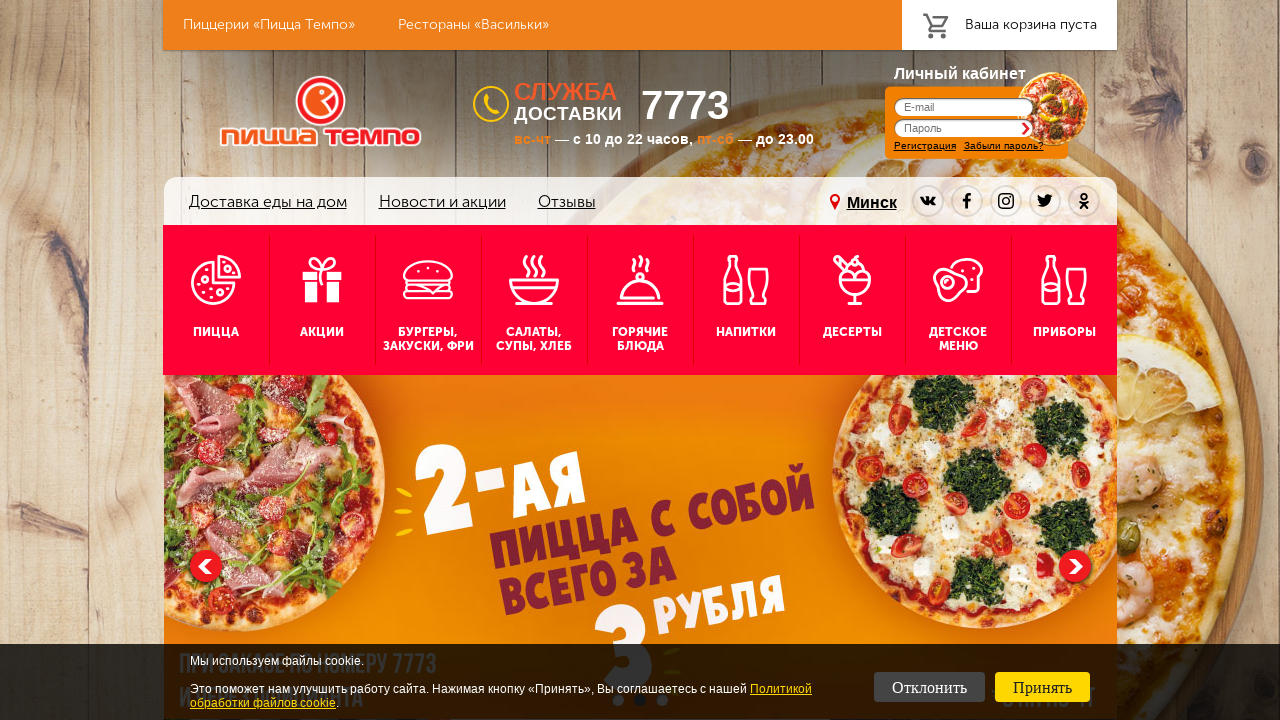